Tests entering an email address into Yopmail's temporary email service and clicking the login button

Starting URL: https://yopmail.com/en/

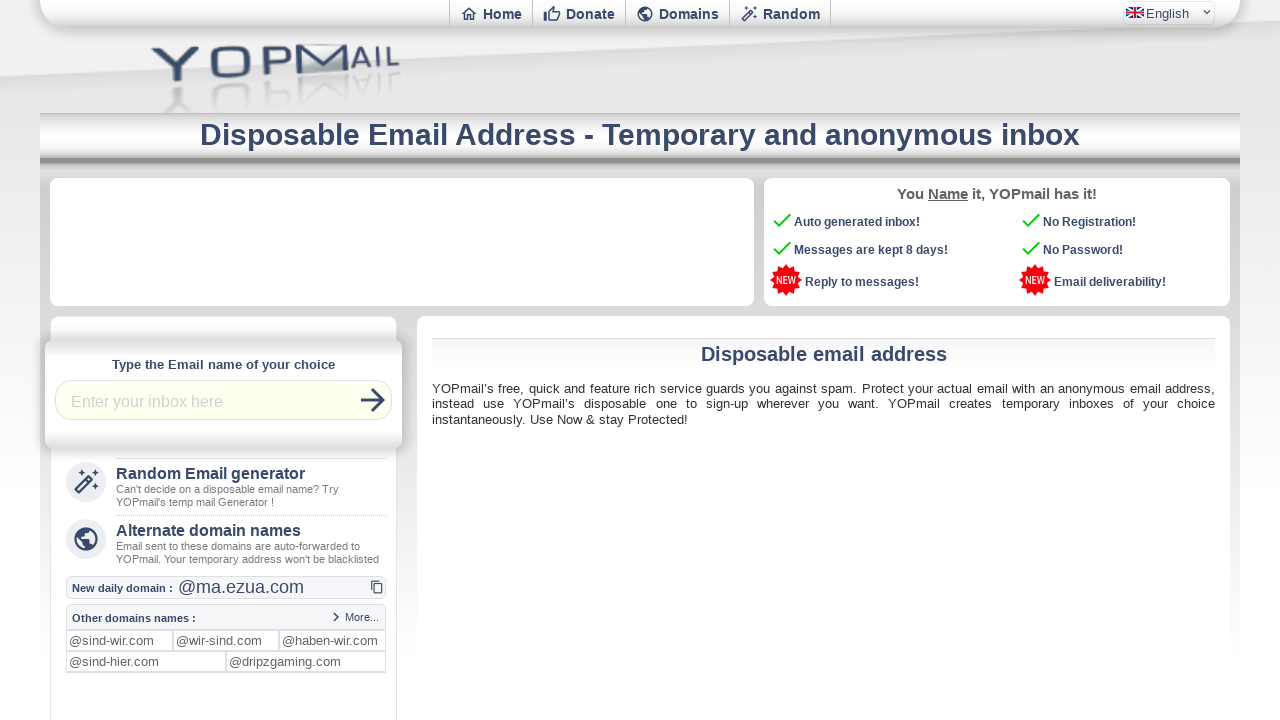

Entered email address 'testuser-7823@yopmail.com' into login field on //input[@id='login']
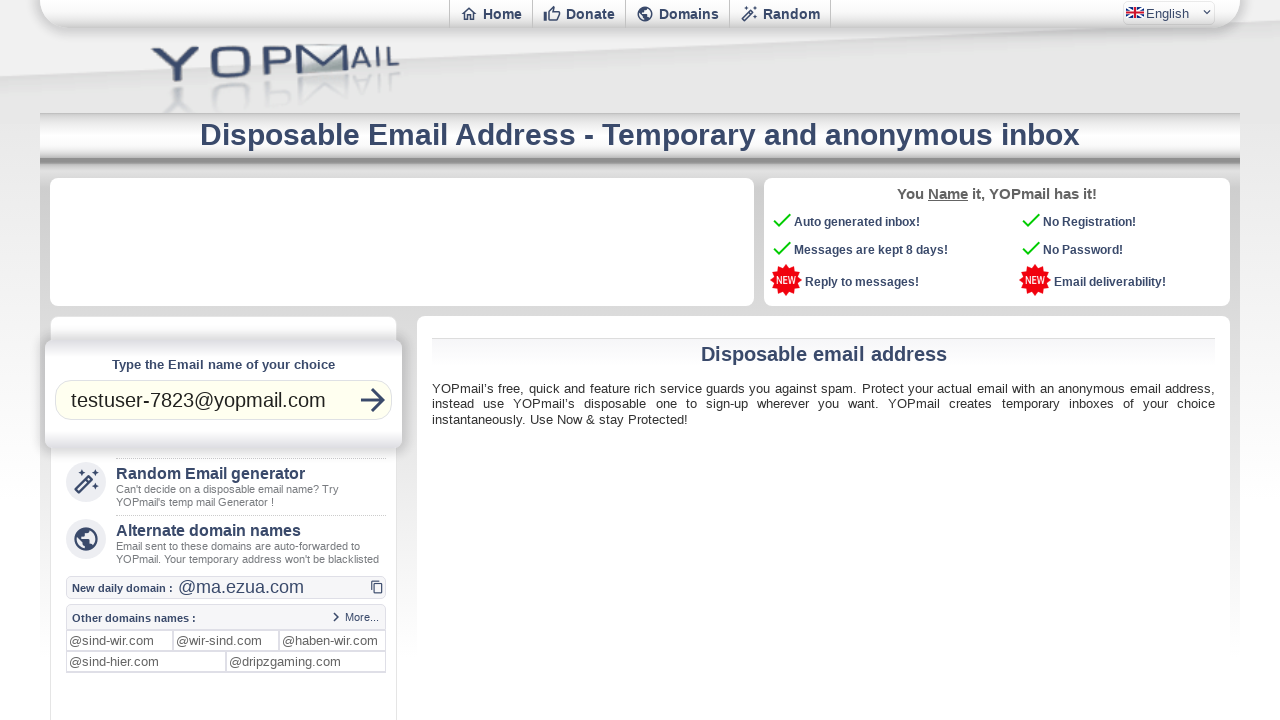

Clicked login/refresh button to access temporary email inbox at (373, 400) on //*[@id="refreshbut"]/button
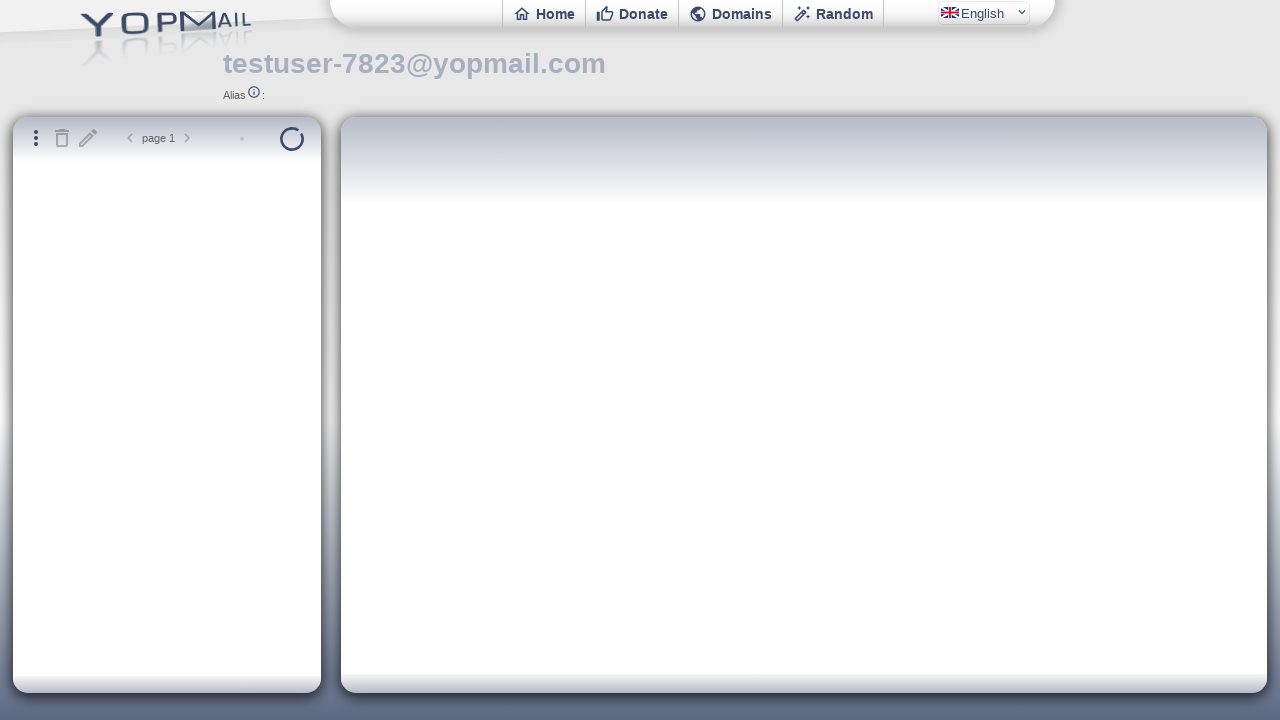

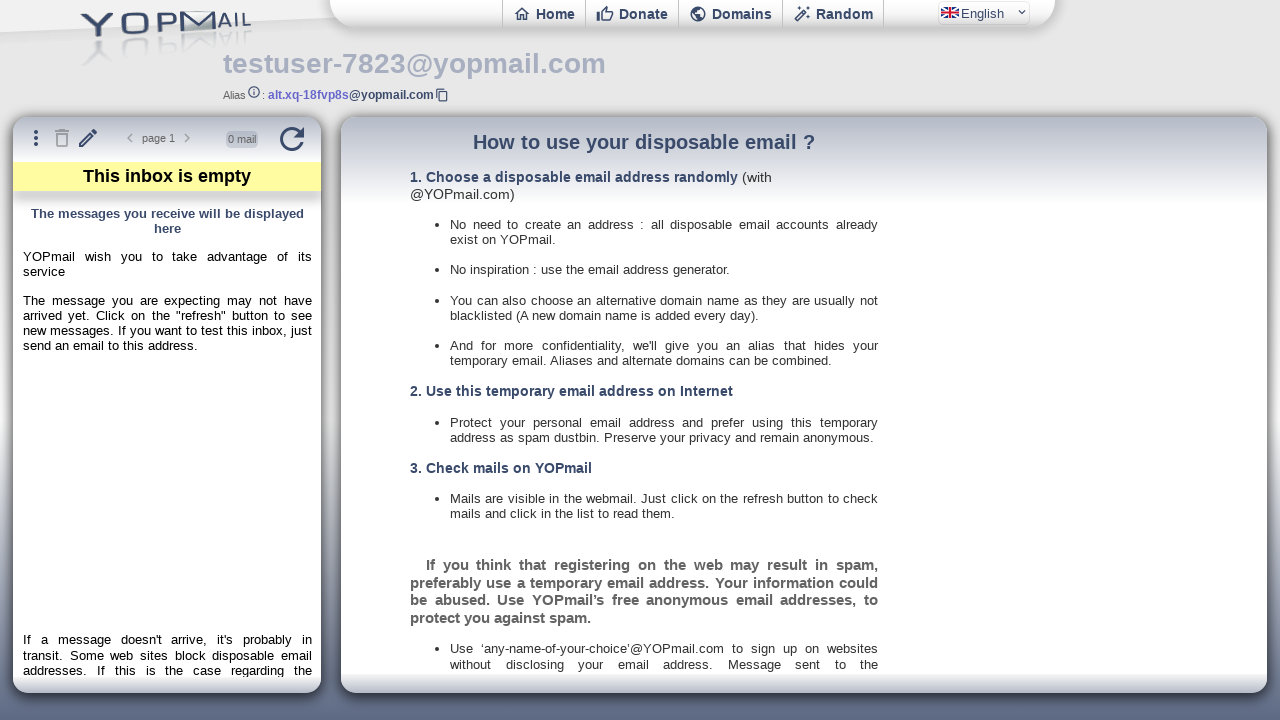